Tests browser window size manipulation by navigating to a practice page, retrieving the current window size, and then setting the window to specific dimensions (1241x665).

Starting URL: https://vctcpune.com/selenium/practice.html

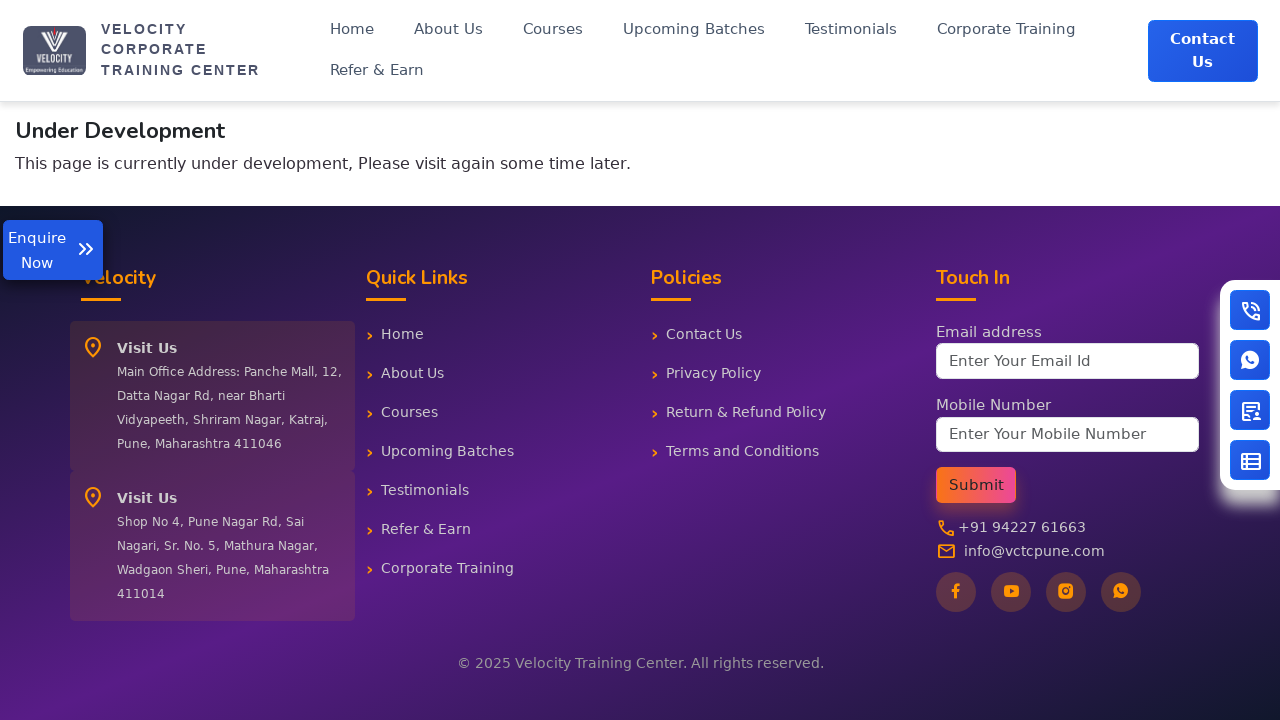

Page loaded with domcontentloaded state
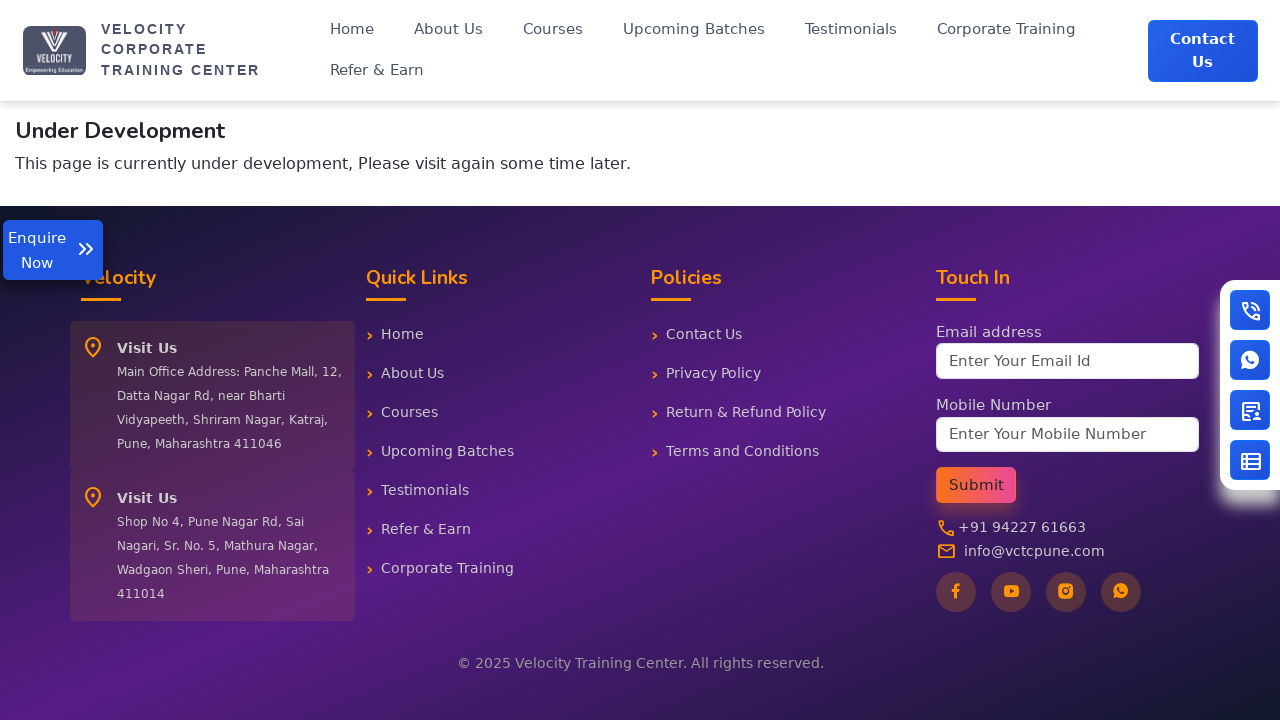

Retrieved current viewport size: {'width': 1280, 'height': 720}
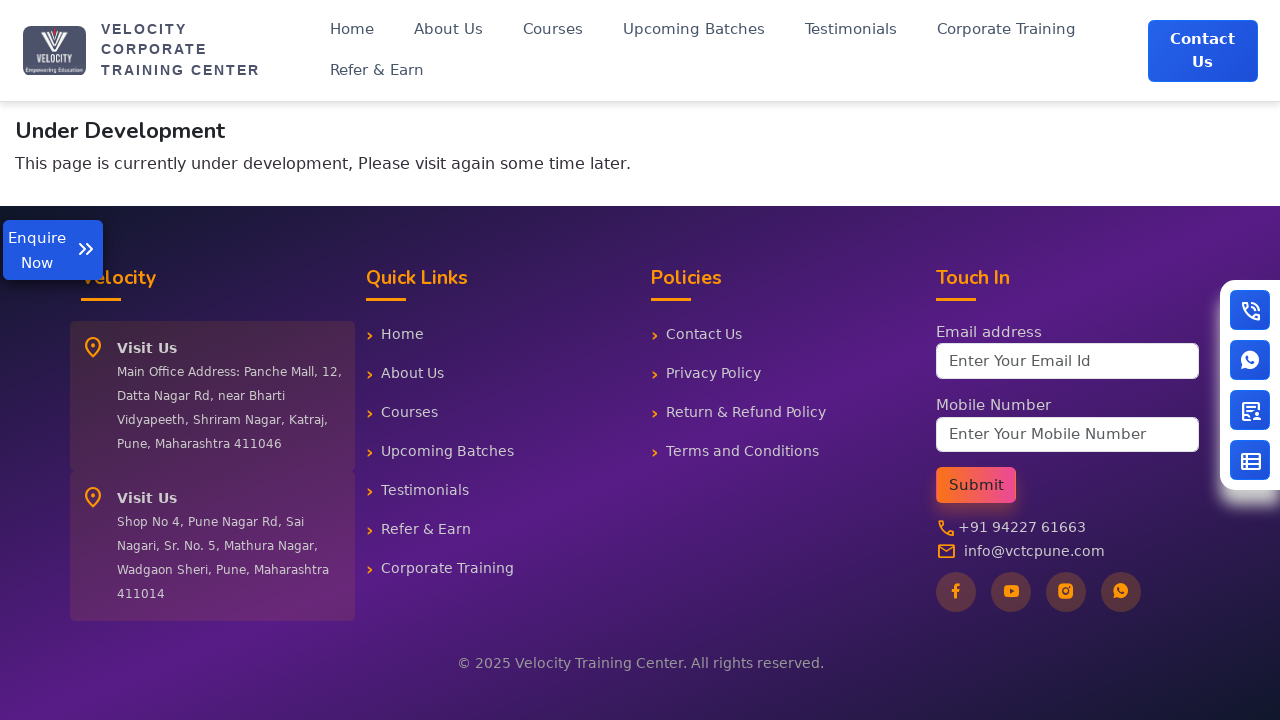

Set viewport size to 1241x665 pixels
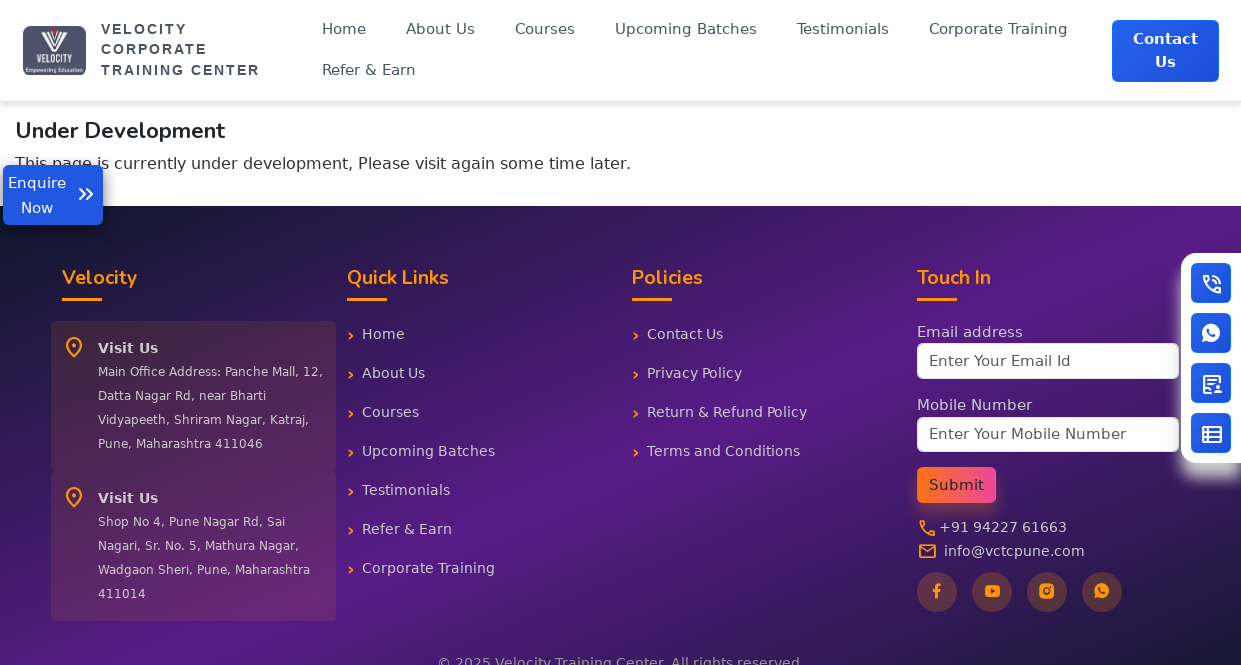

Page loaded with networkidle state after viewport resize
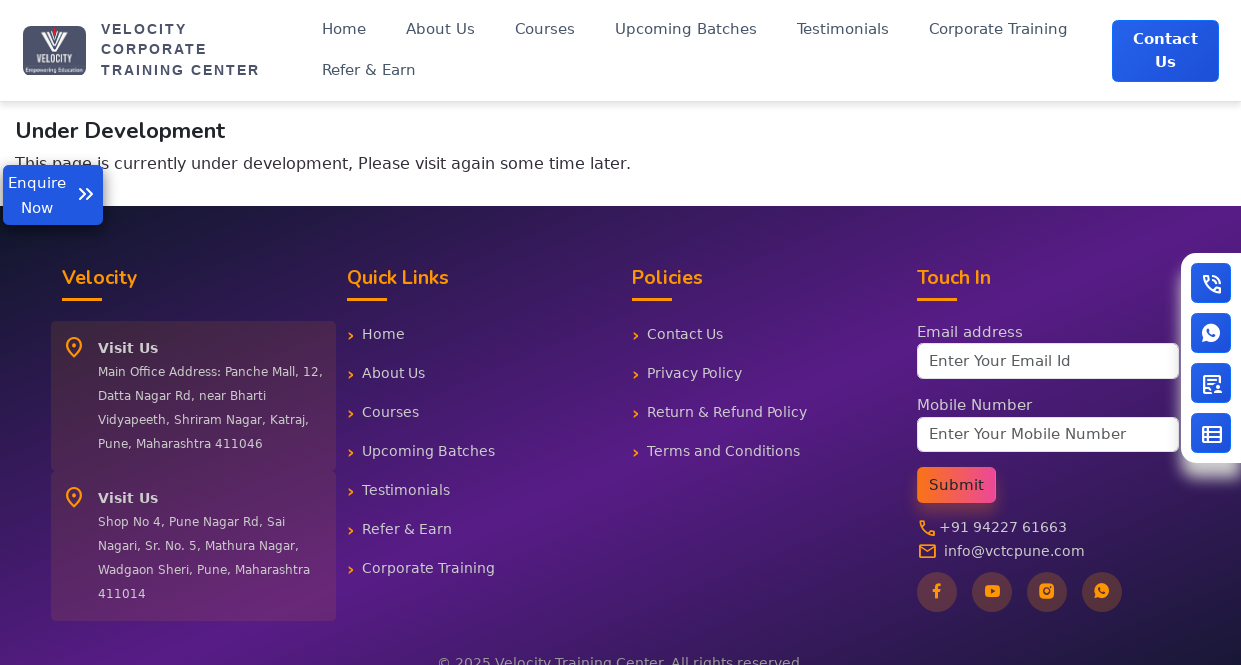

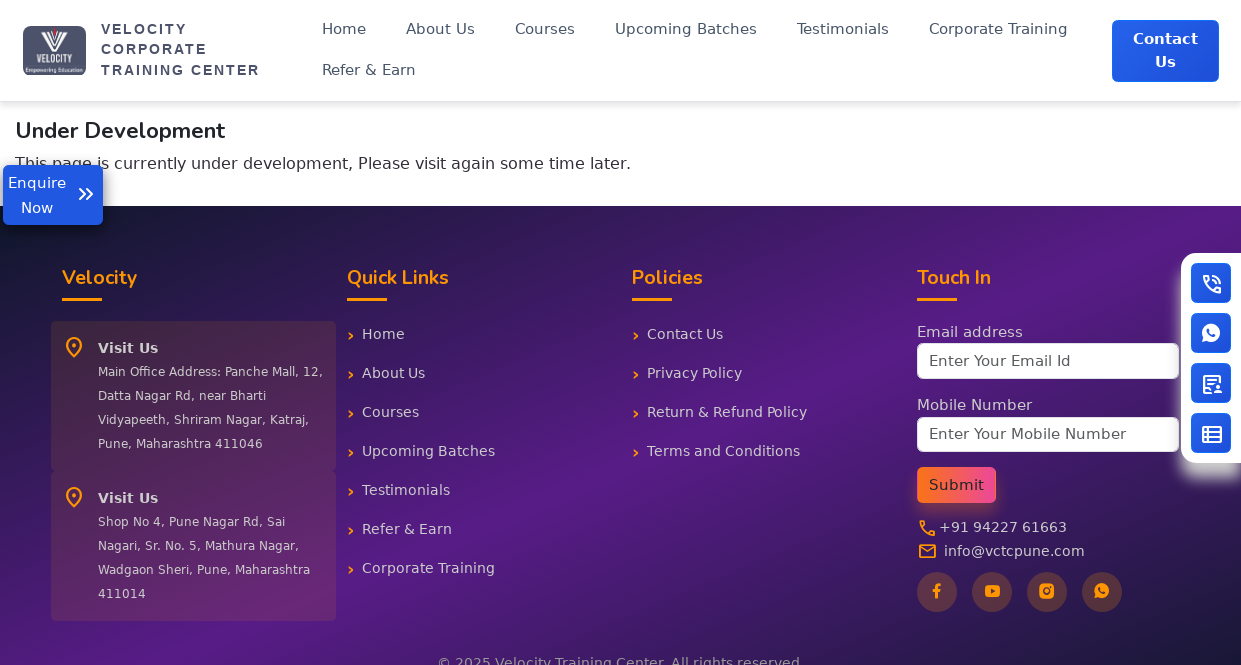